Tests autocomplete form by filling address fields including street, city, state, zip code, and country

Starting URL: https://formy-project.herokuapp.com/autocomplete

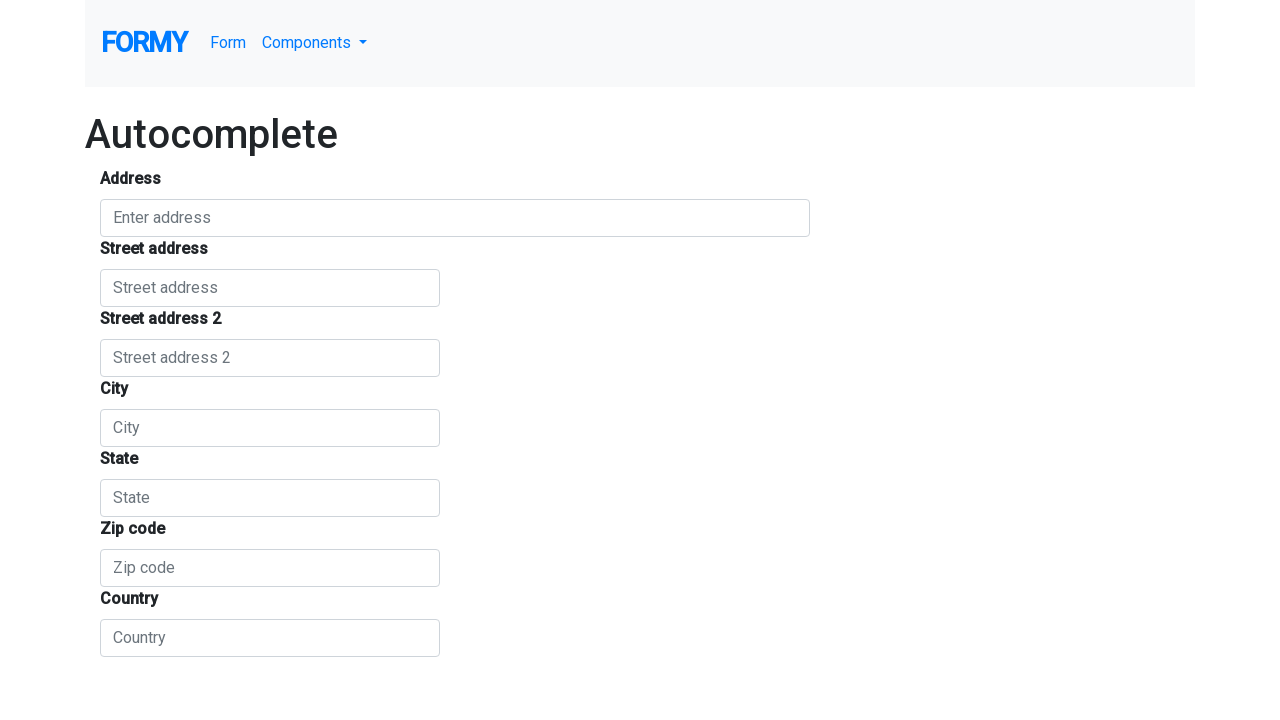

Filled autocomplete field with 'Kocasinan mah' on #autocomplete
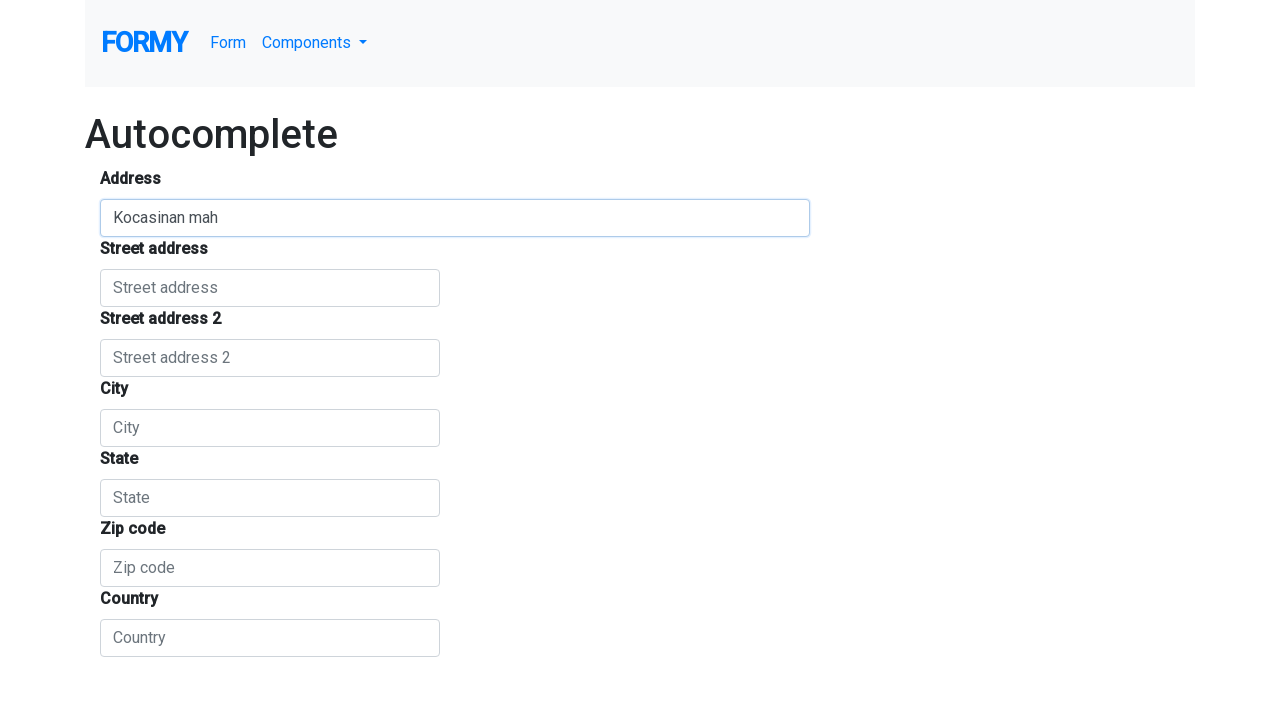

Filled street number field with '2.sokak No.3E' on #street_number
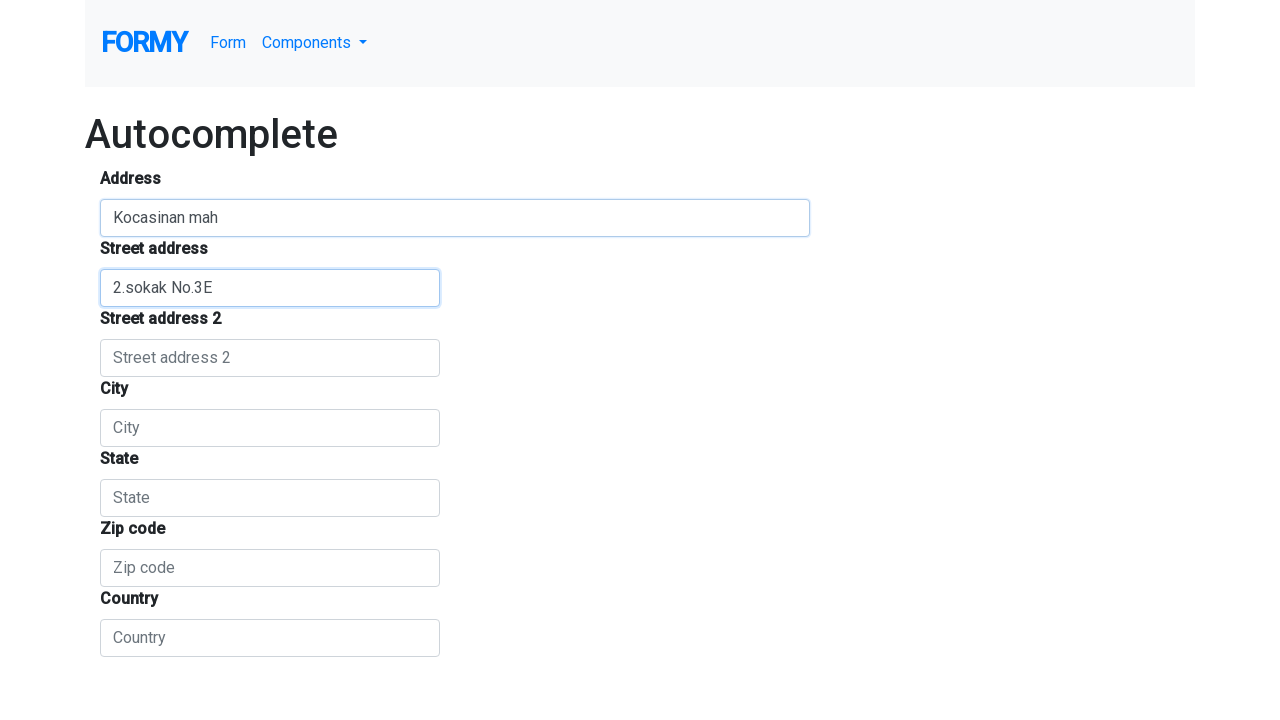

Filled route/street 2 field with 'Karanfil apt.' on #route
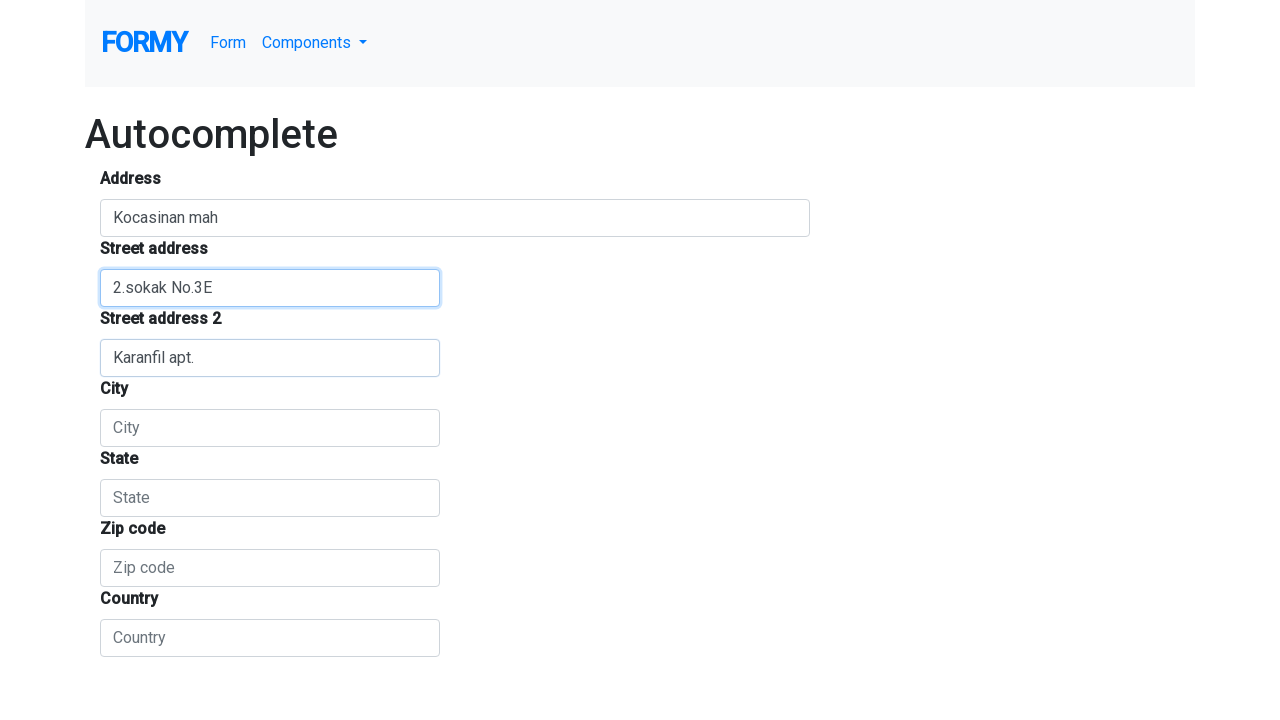

Filled city field with 'Edirne' on #locality
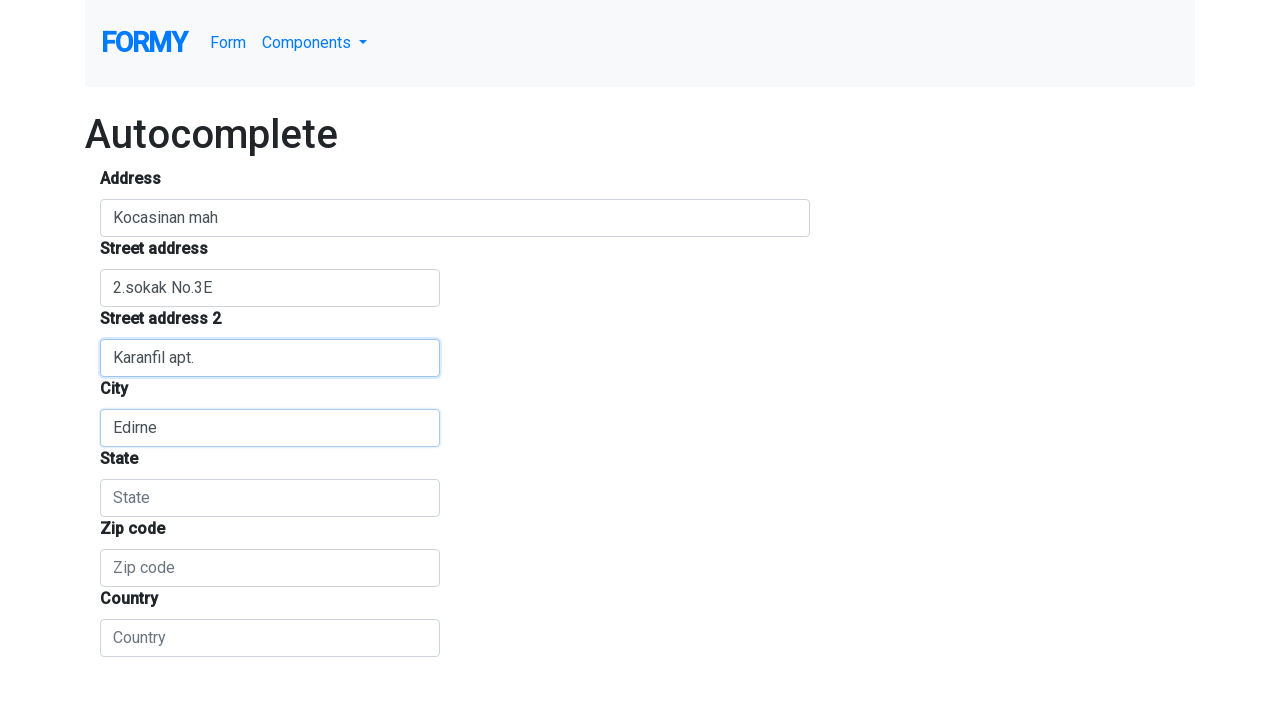

Filled state field with 'Merkez' on input[placeholder='State']
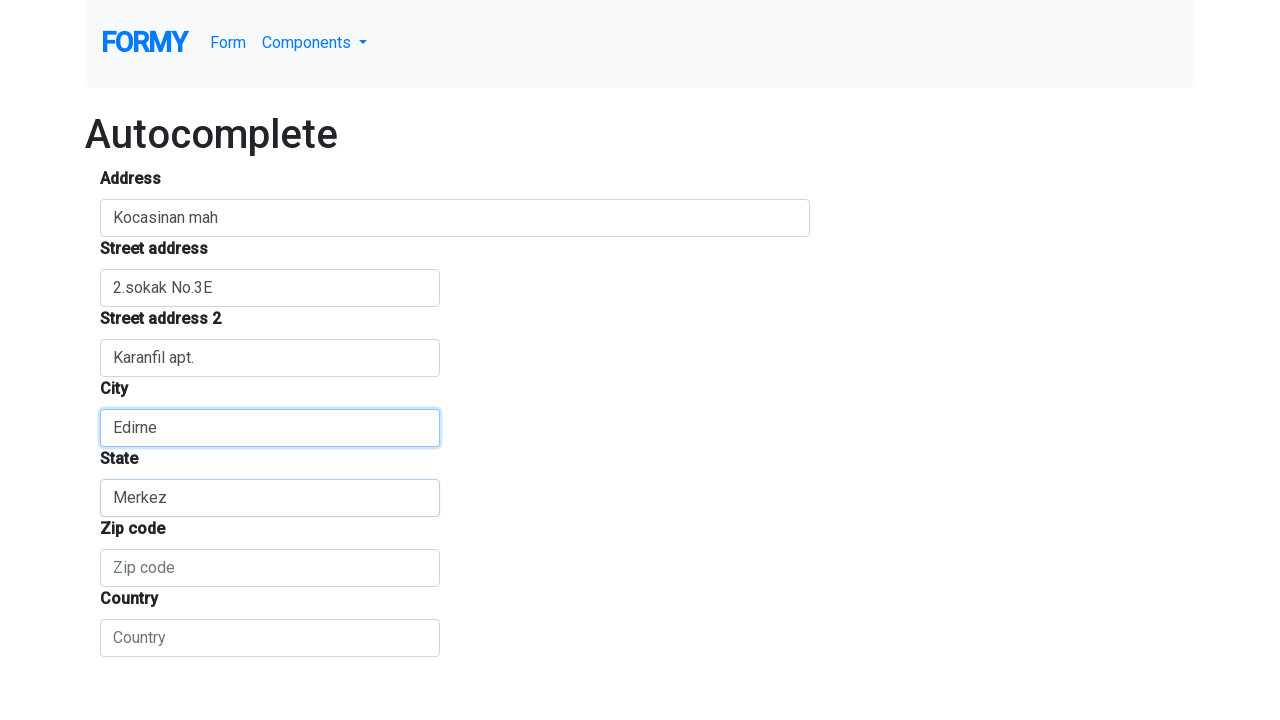

Filled zip code field with '22100' on #postal_code
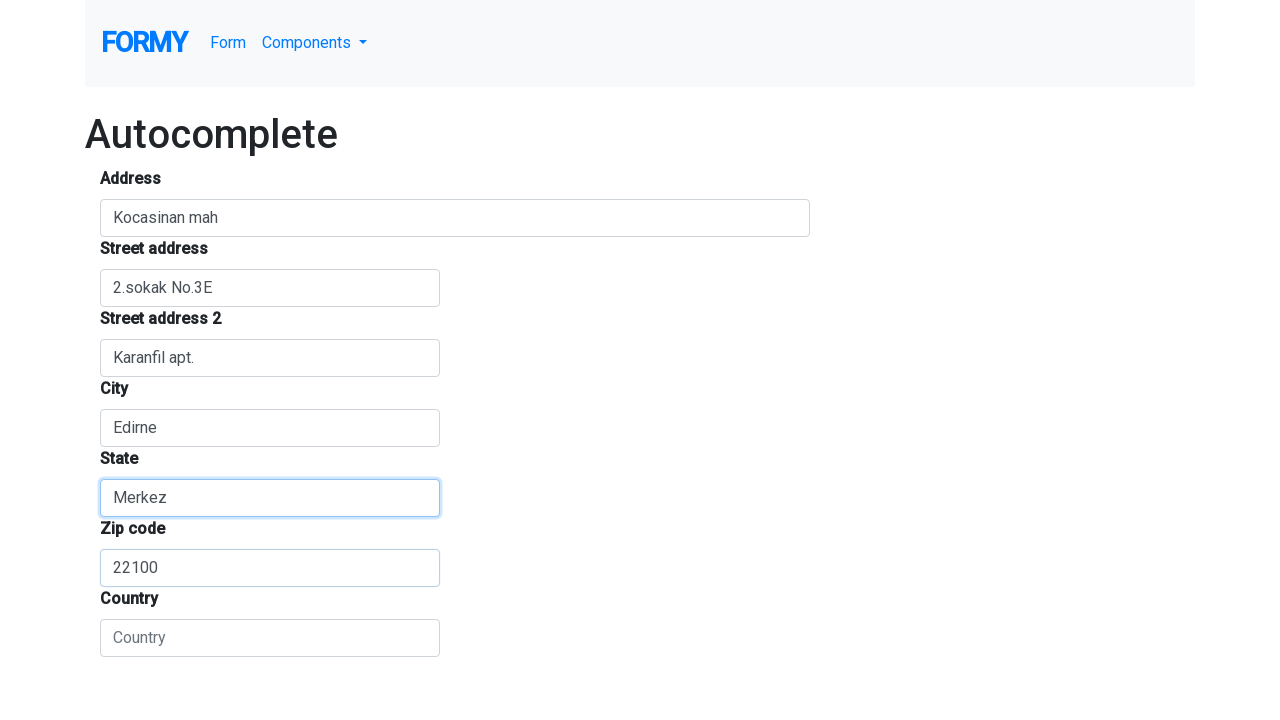

Filled country field with 'Turkey' on #country
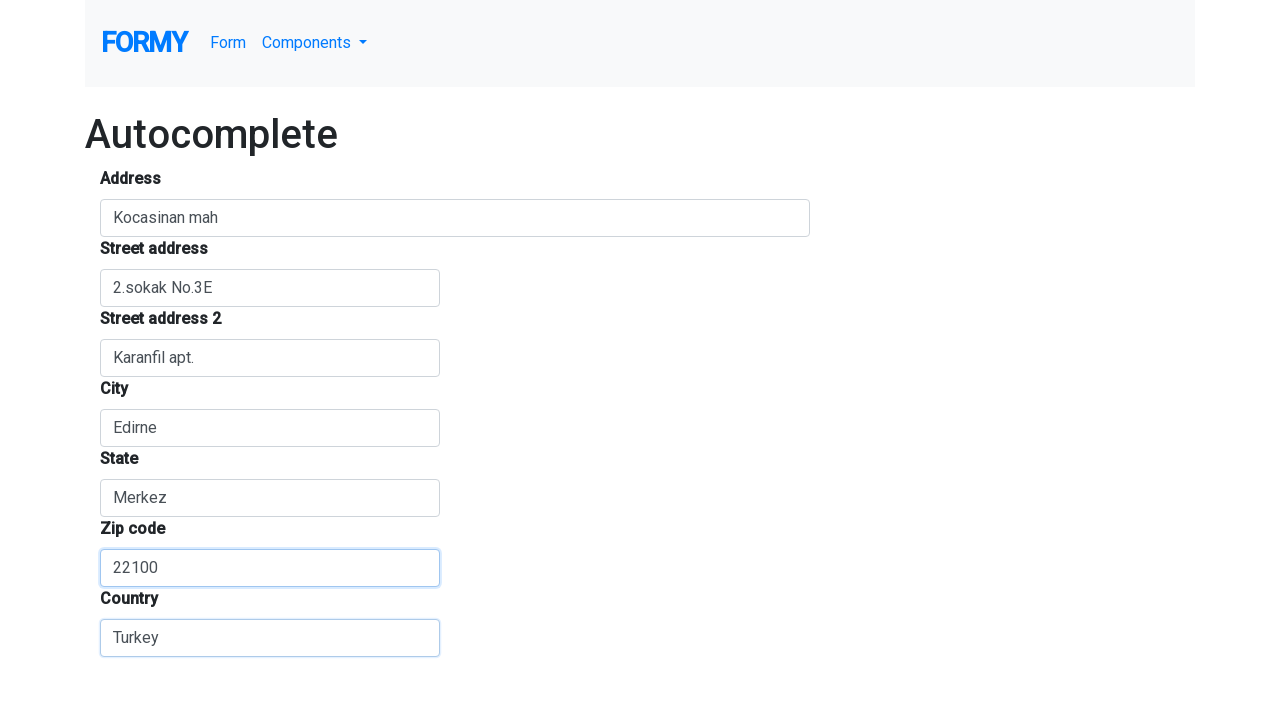

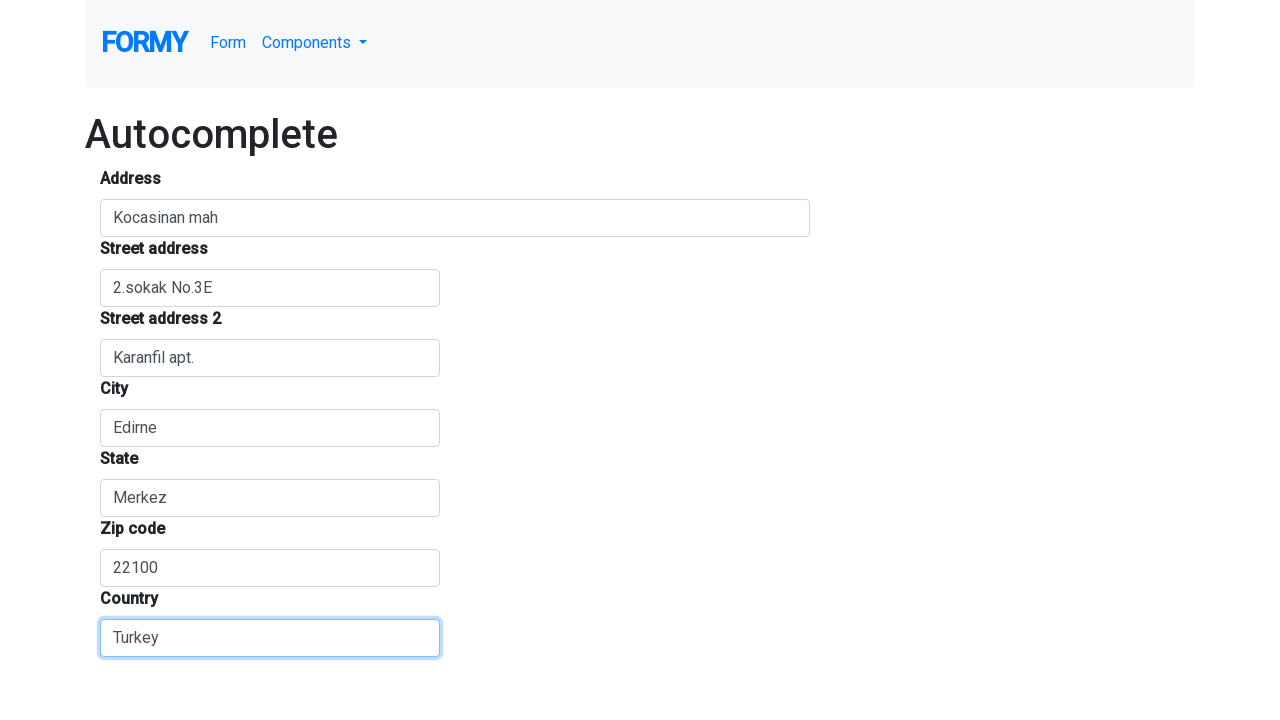